Tests dropdown select functionality by navigating to the dropdown page, verifying the default selected option, and selecting options using different methods (by value, visible text, and index)

Starting URL: https://the-internet.herokuapp.com/

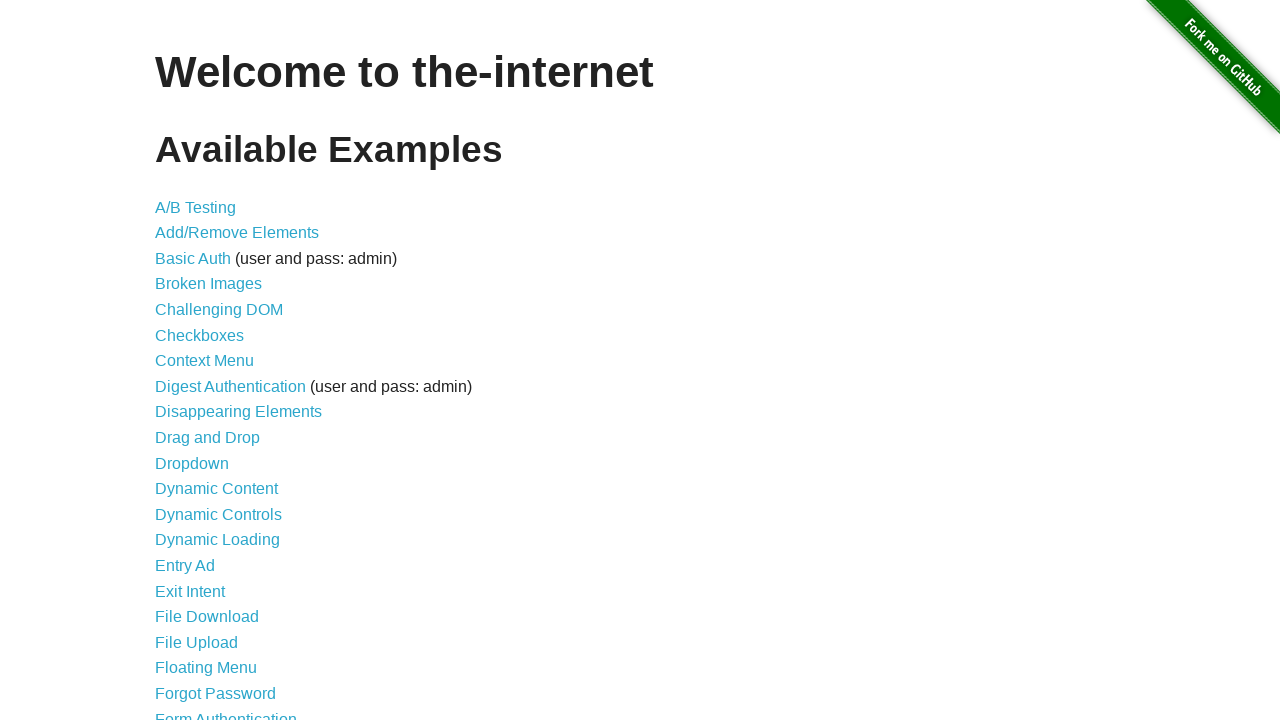

Clicked on the Dropdown link to navigate to dropdown page at (192, 463) on text=Dropdown
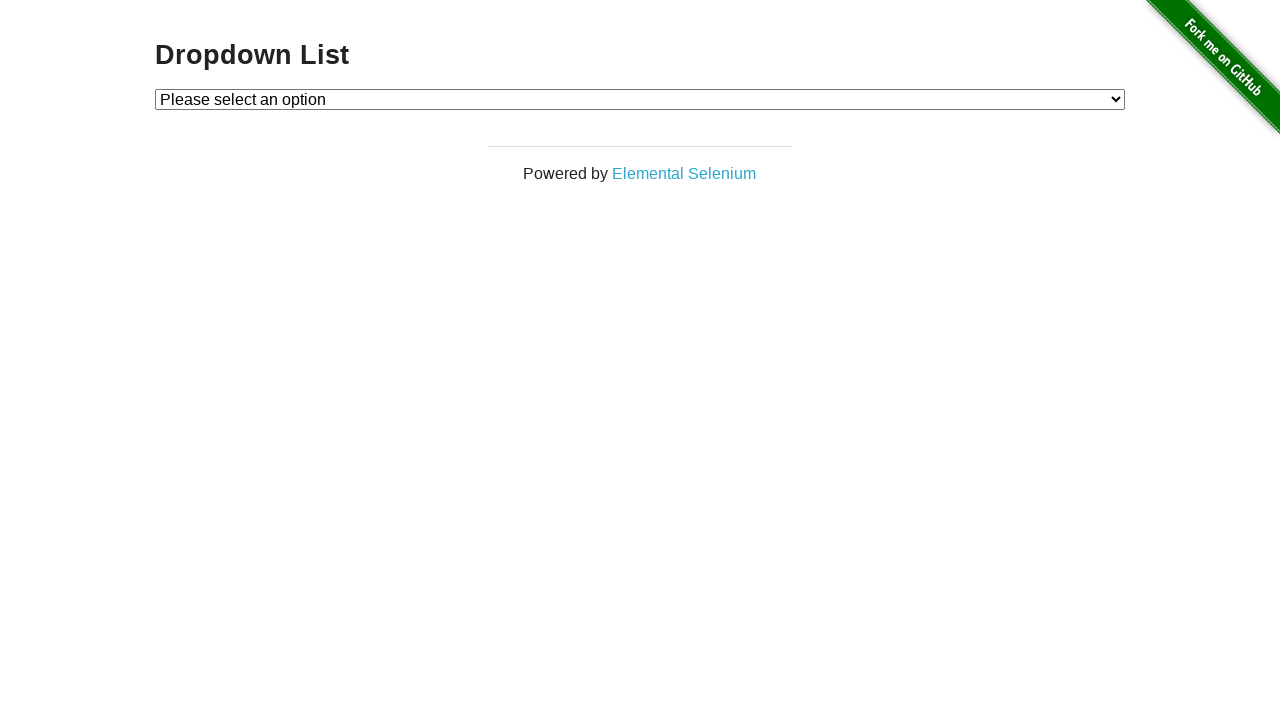

Dropdown element loaded and became visible
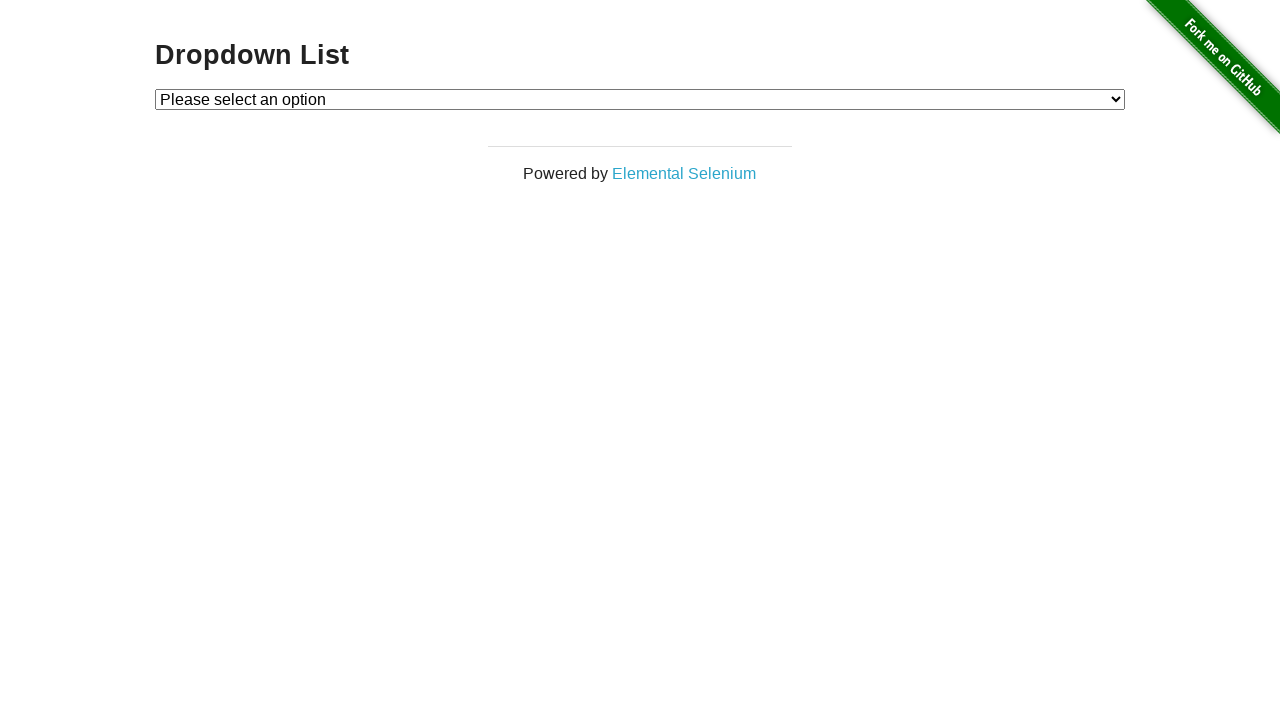

Retrieved default selected option text
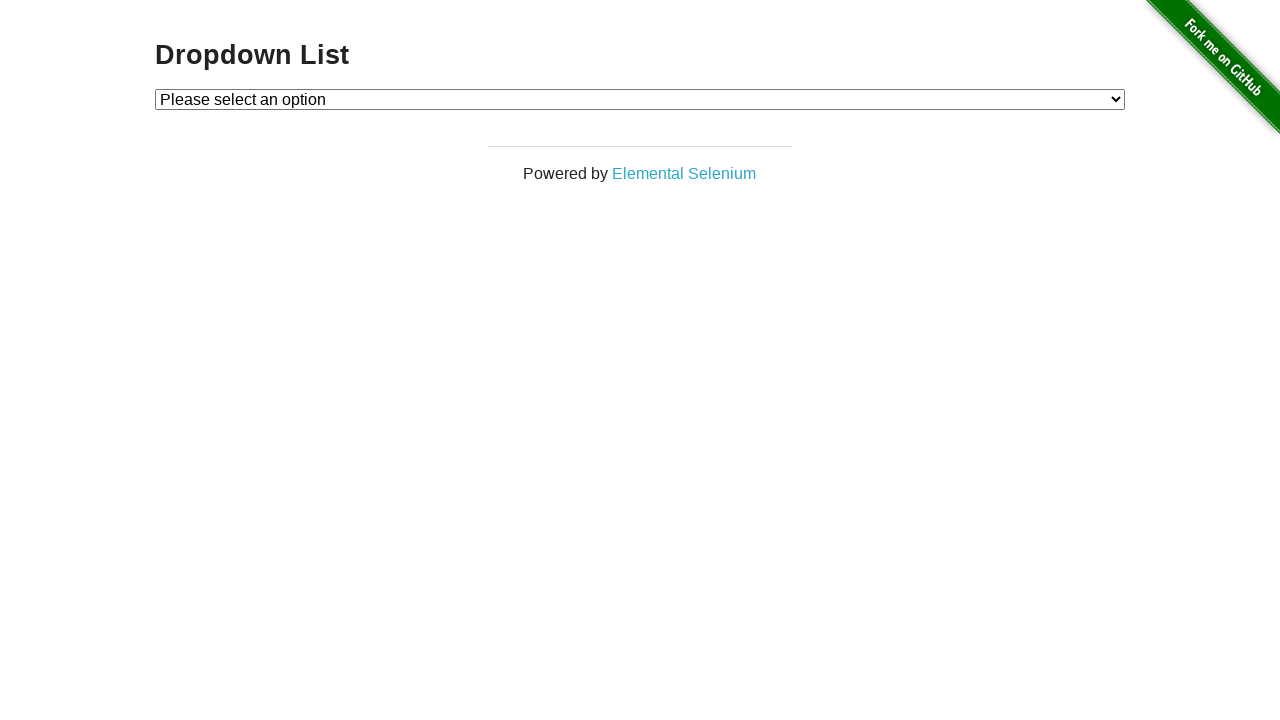

Verified default selected option is 'Please select an option'
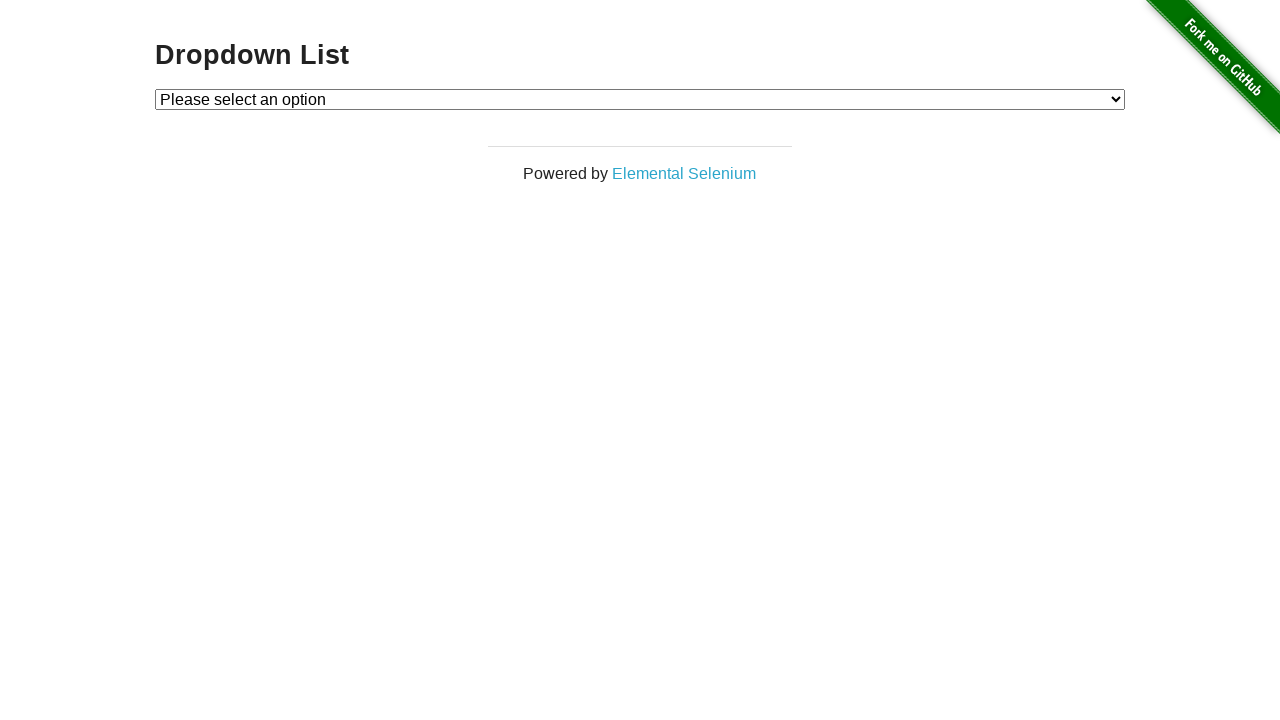

Selected Option 2 by value '2' on #dropdown
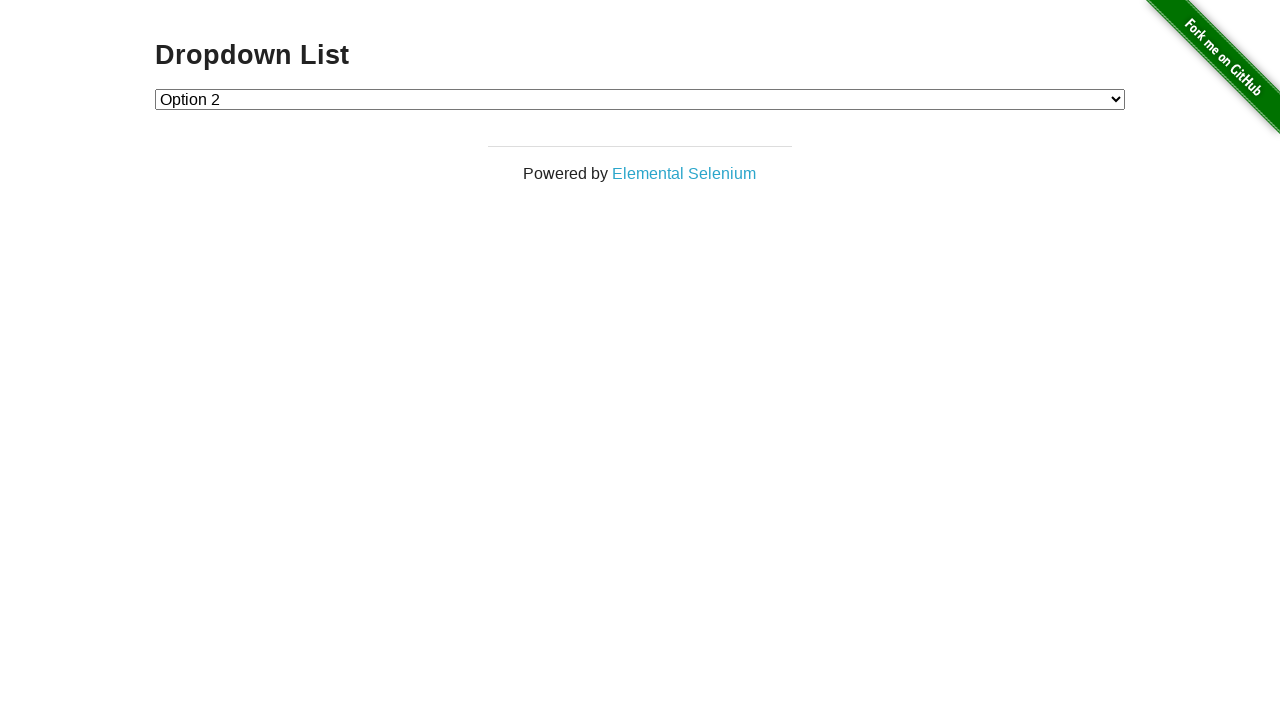

Selected Option 1 by visible text on #dropdown
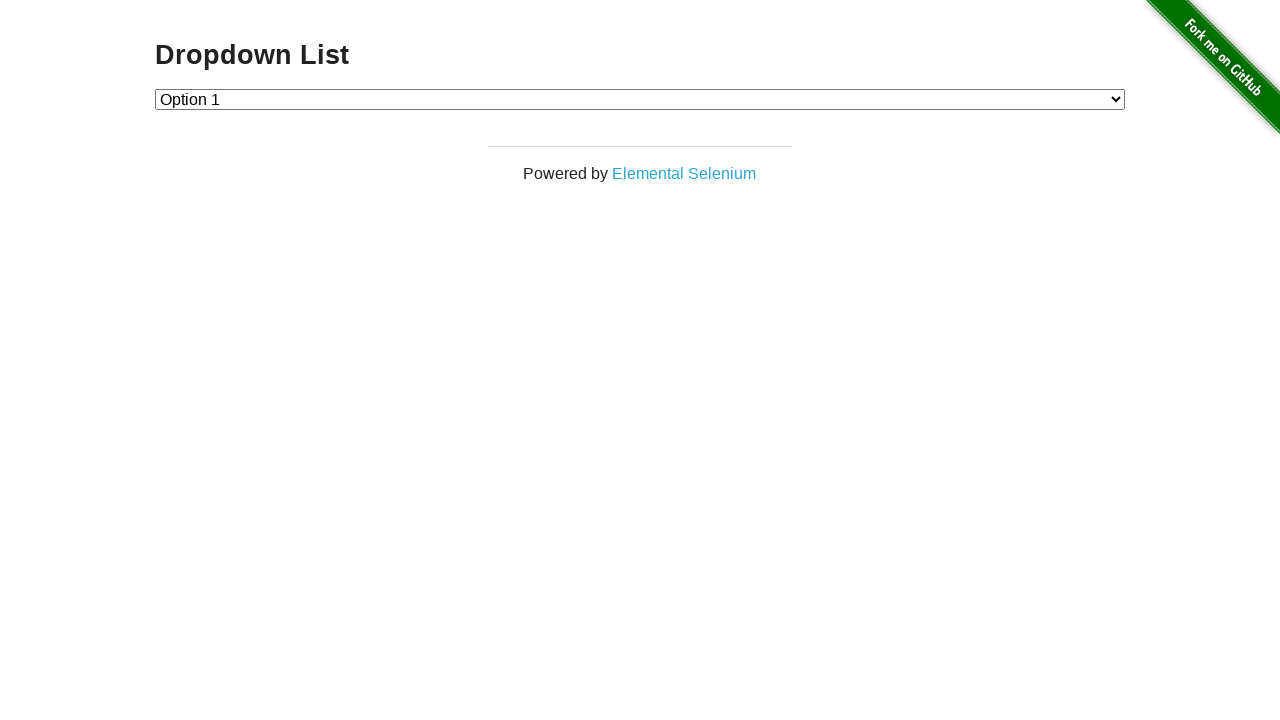

Selected Option 2 by index 2 on #dropdown
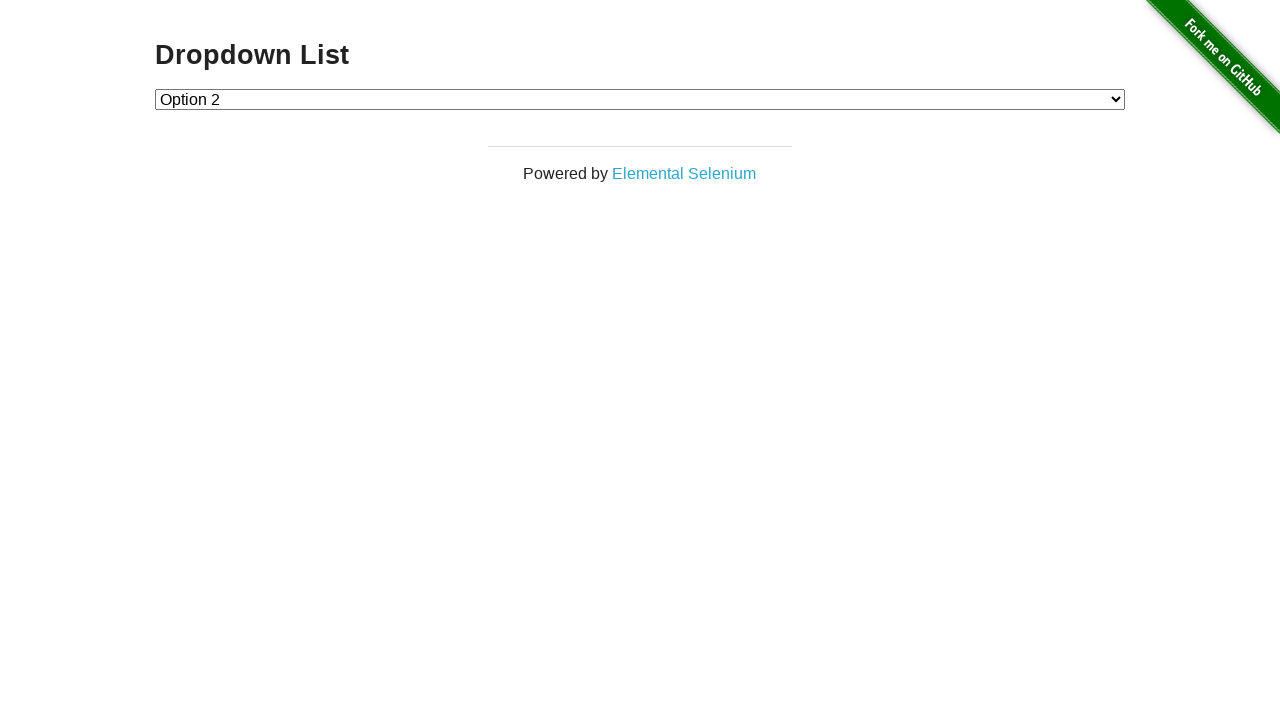

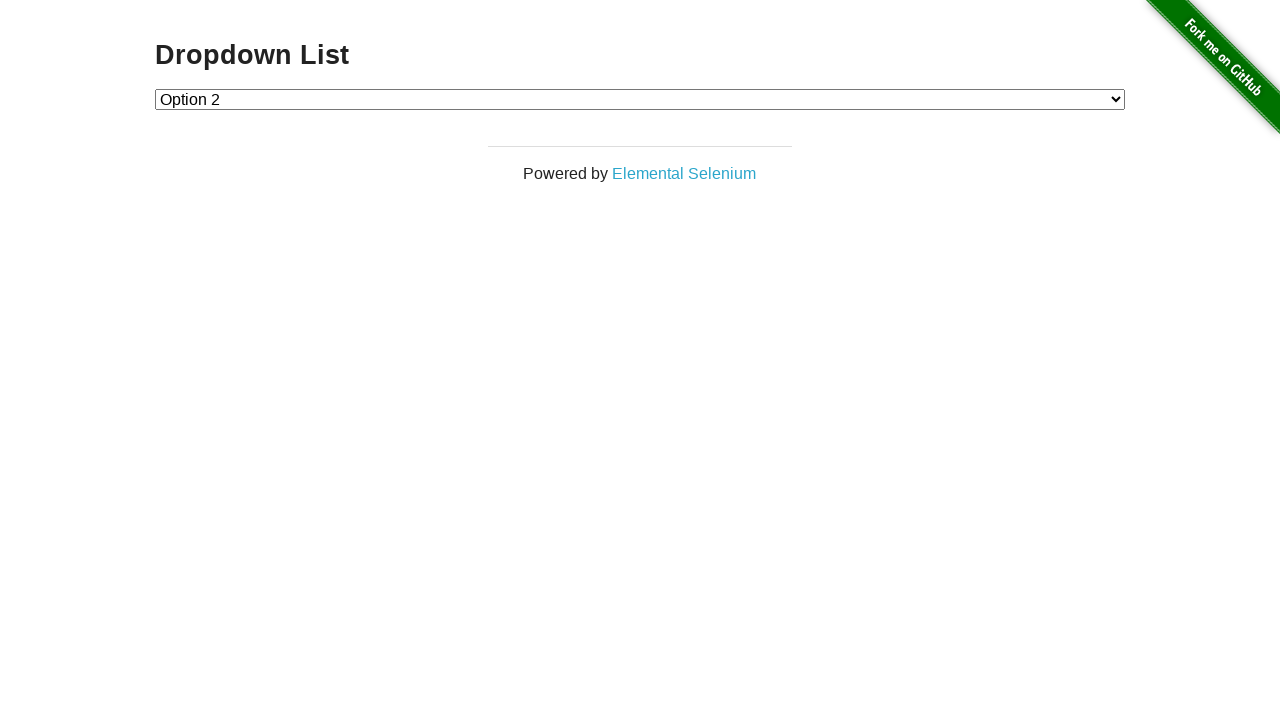